Fills out a form with personal information including first name, last name, job title, selects a radio button option, and checks a checkbox

Starting URL: https://formy-project.herokuapp.com/form

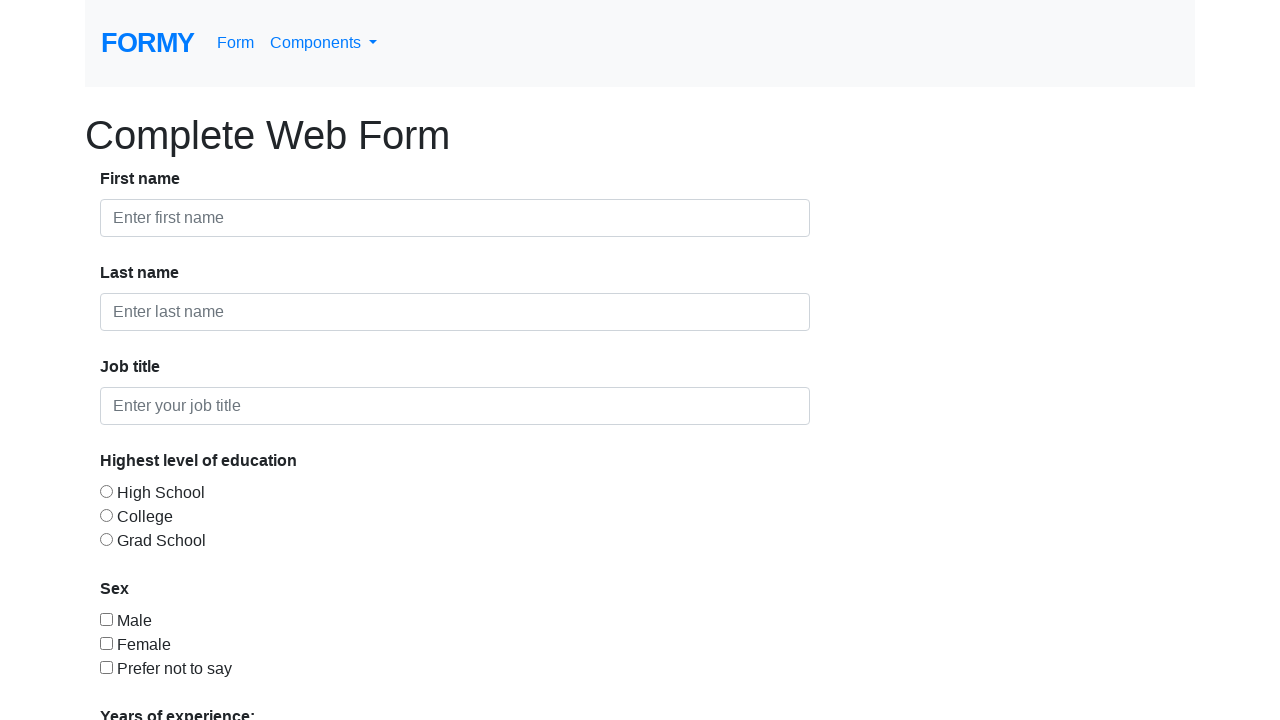

Filled first name field with 'longvu' on input#first-name
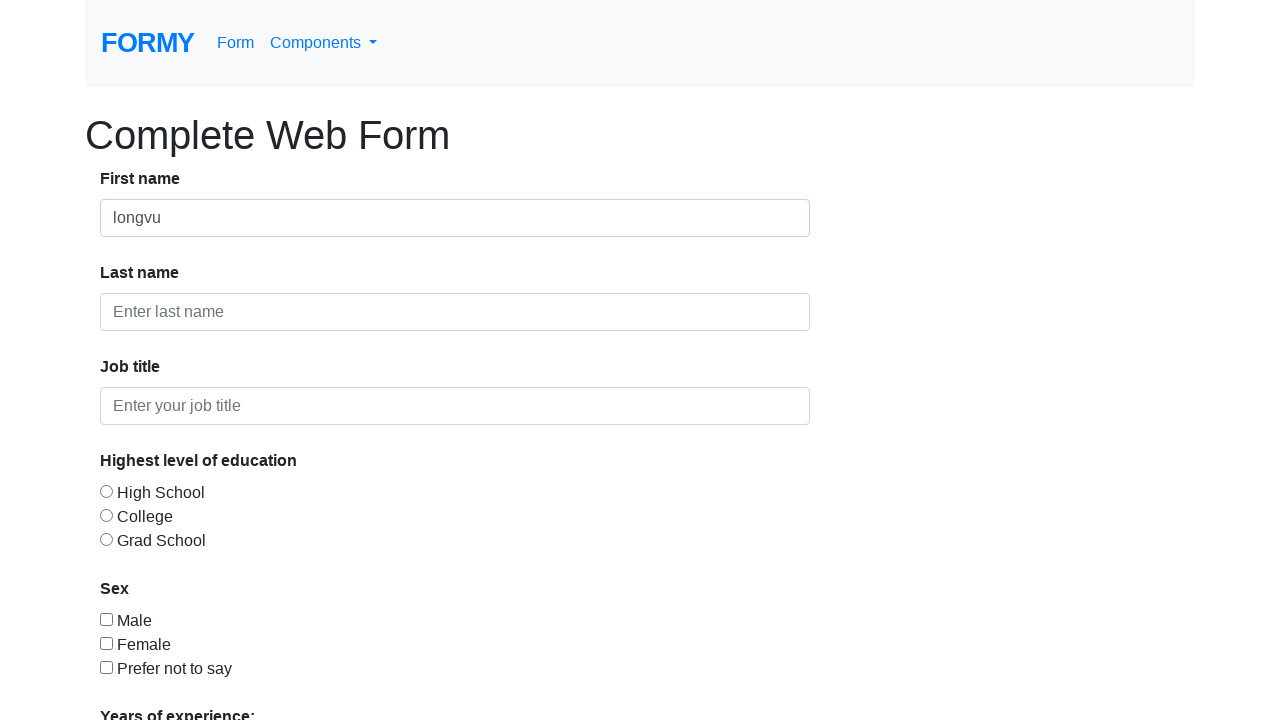

Filled last name field with 'cong' on #last-name
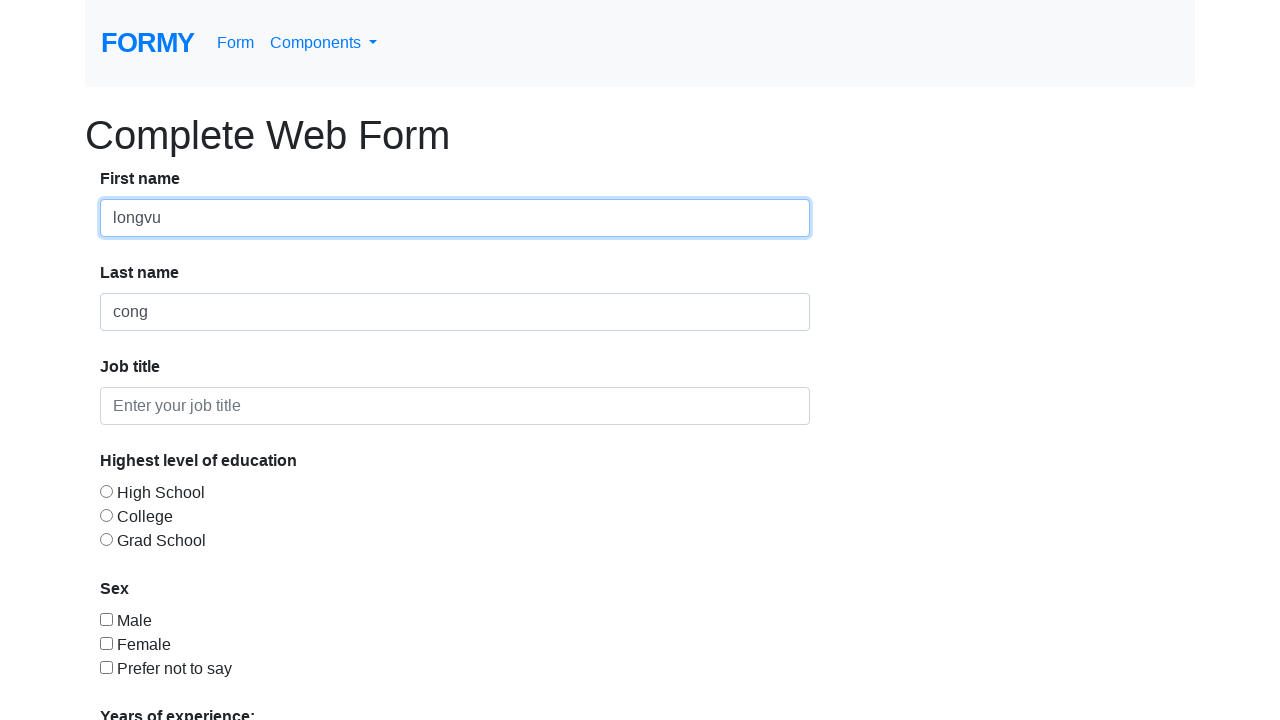

Filled job title field with 'Tester' on #job-title
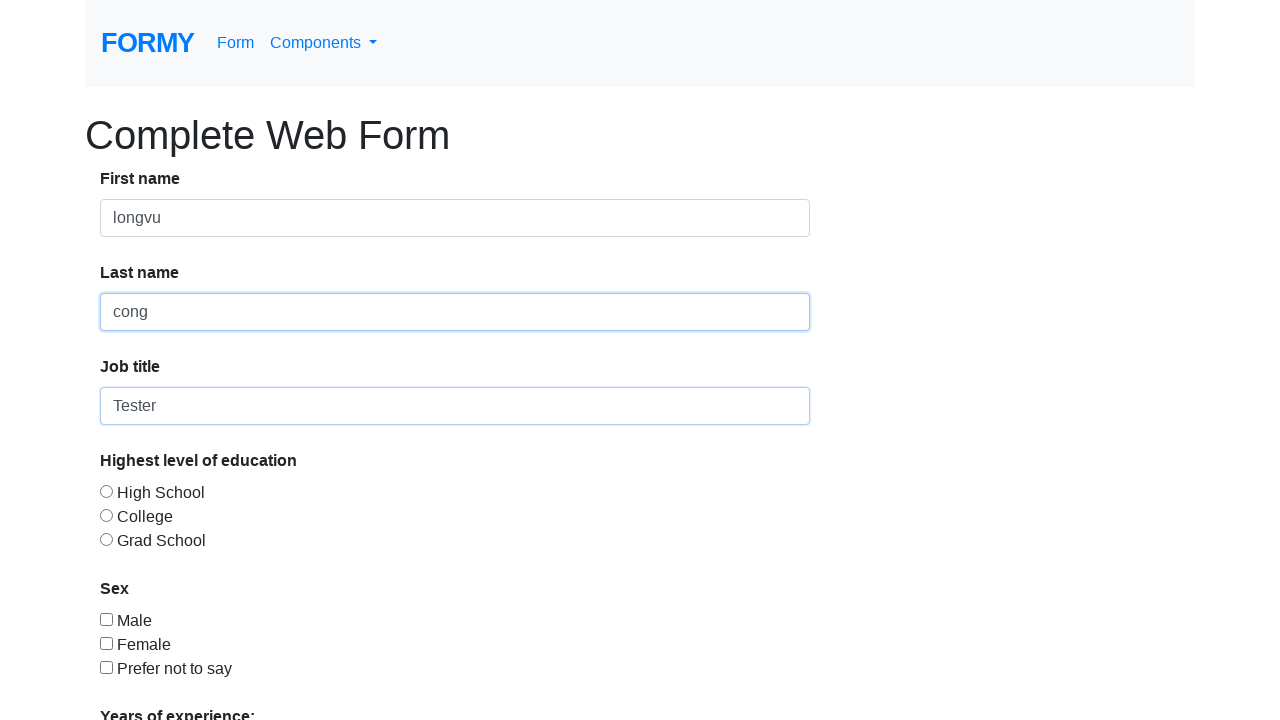

Selected the second radio button option at (106, 515) on input[type='radio'][value='radio-button-2']
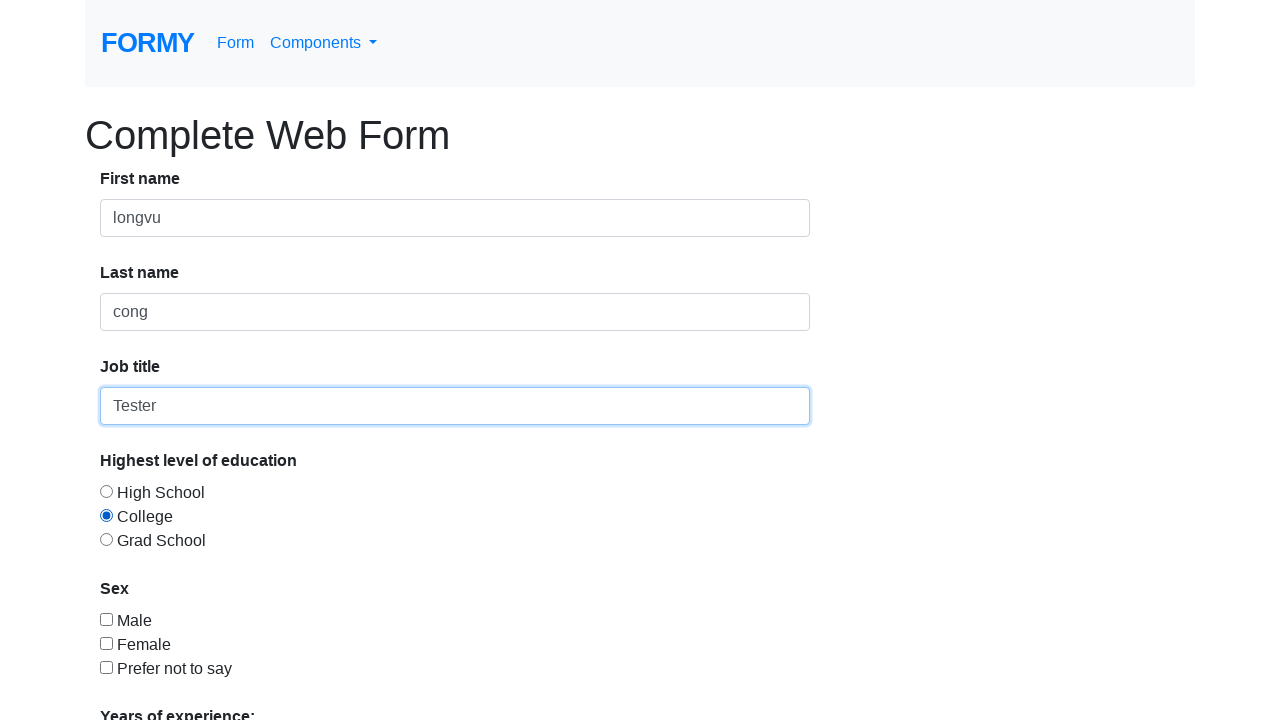

Checked the second checkbox at (106, 643) on input[type='checkbox'][value='checkbox-2']
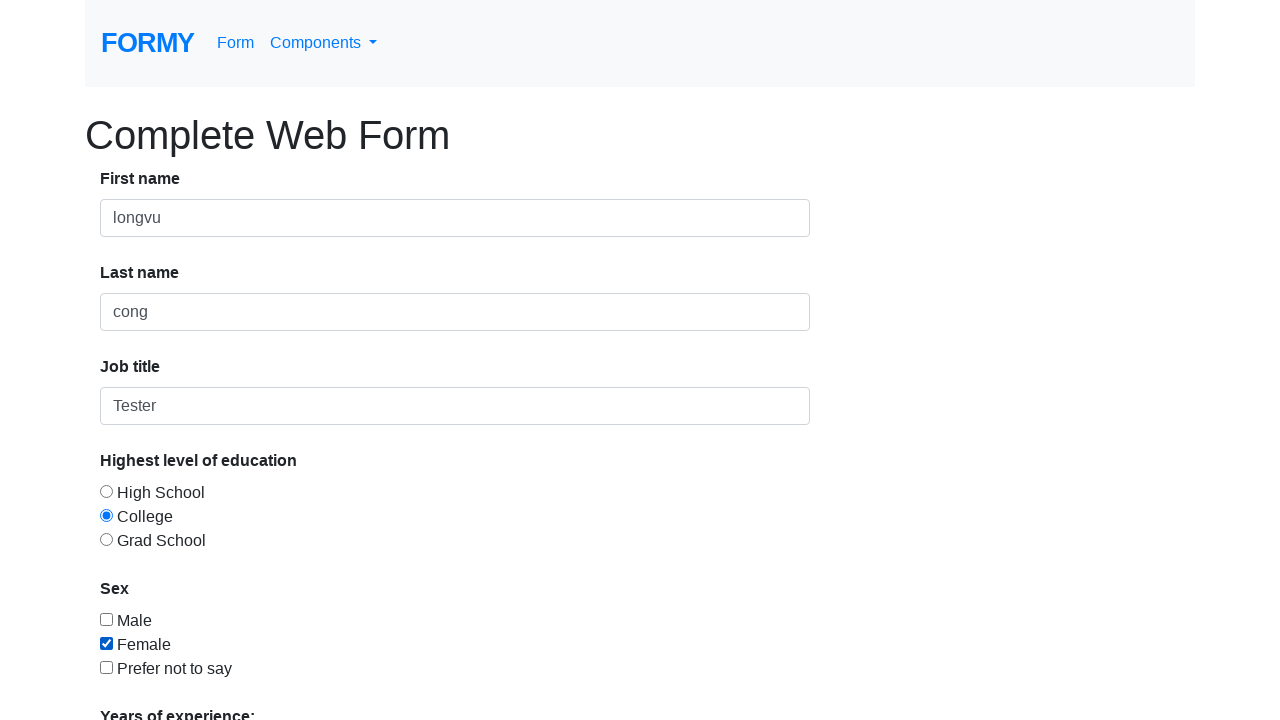

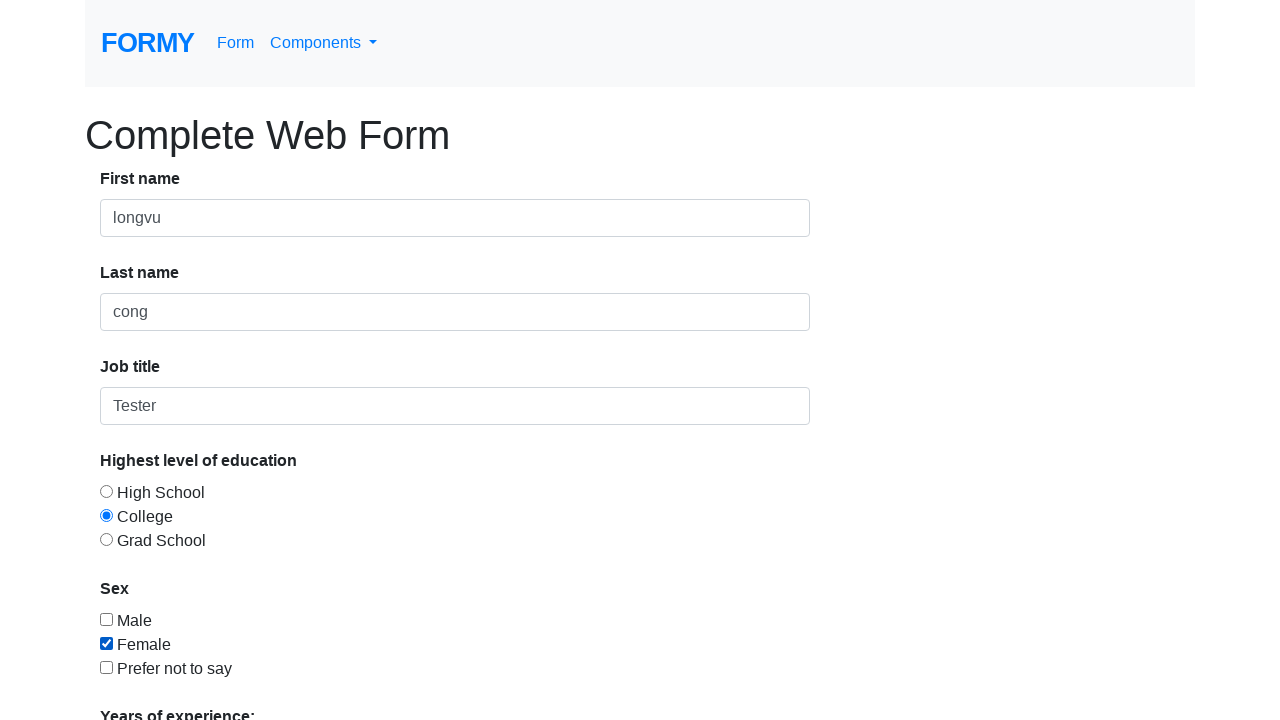